Tests drag and drop functionality by dragging an element from source to destination and verifying the drop was successful

Starting URL: https://testpages.herokuapp.com/styled/drag-drop-javascript.html

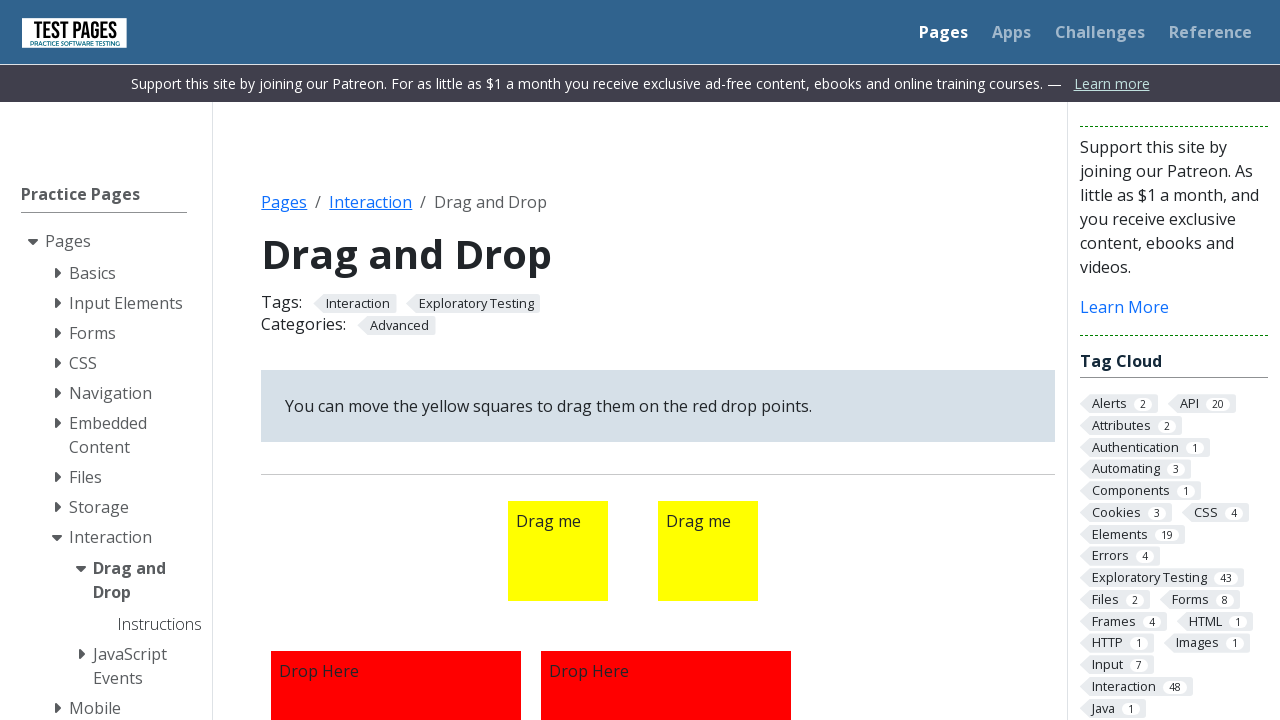

Located draggable element #draggable1
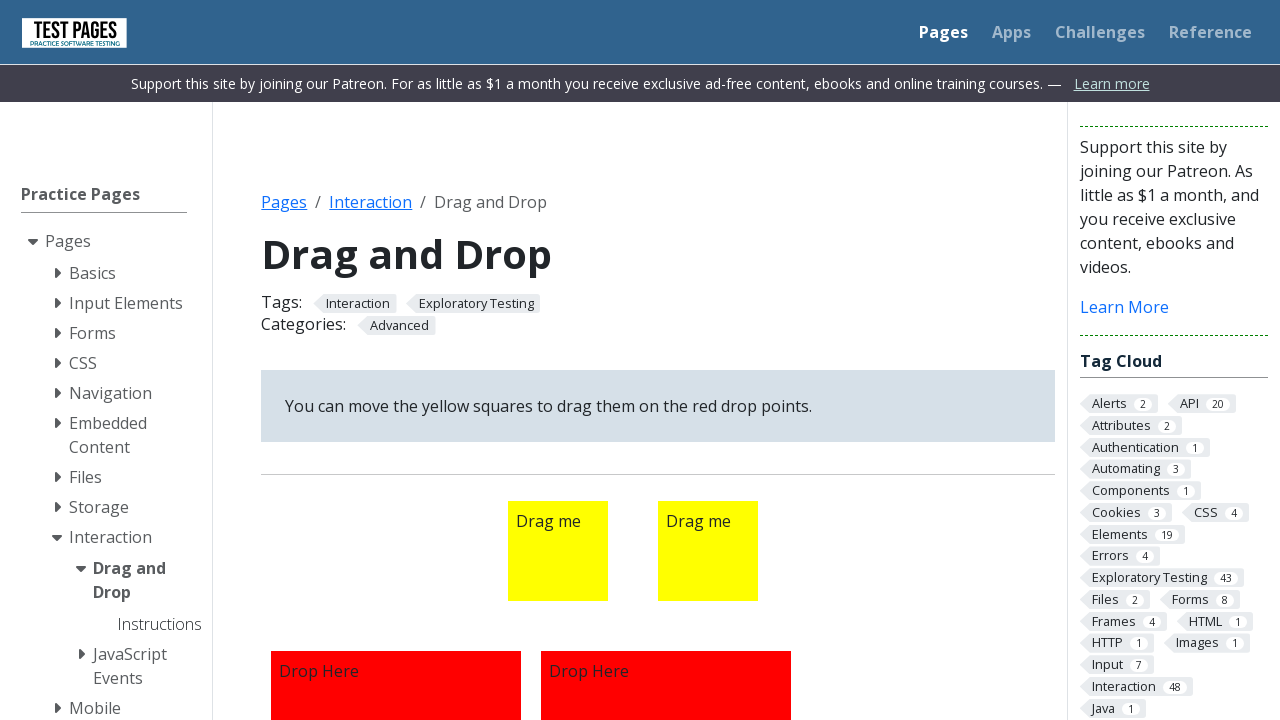

Located droppable element #droppable1
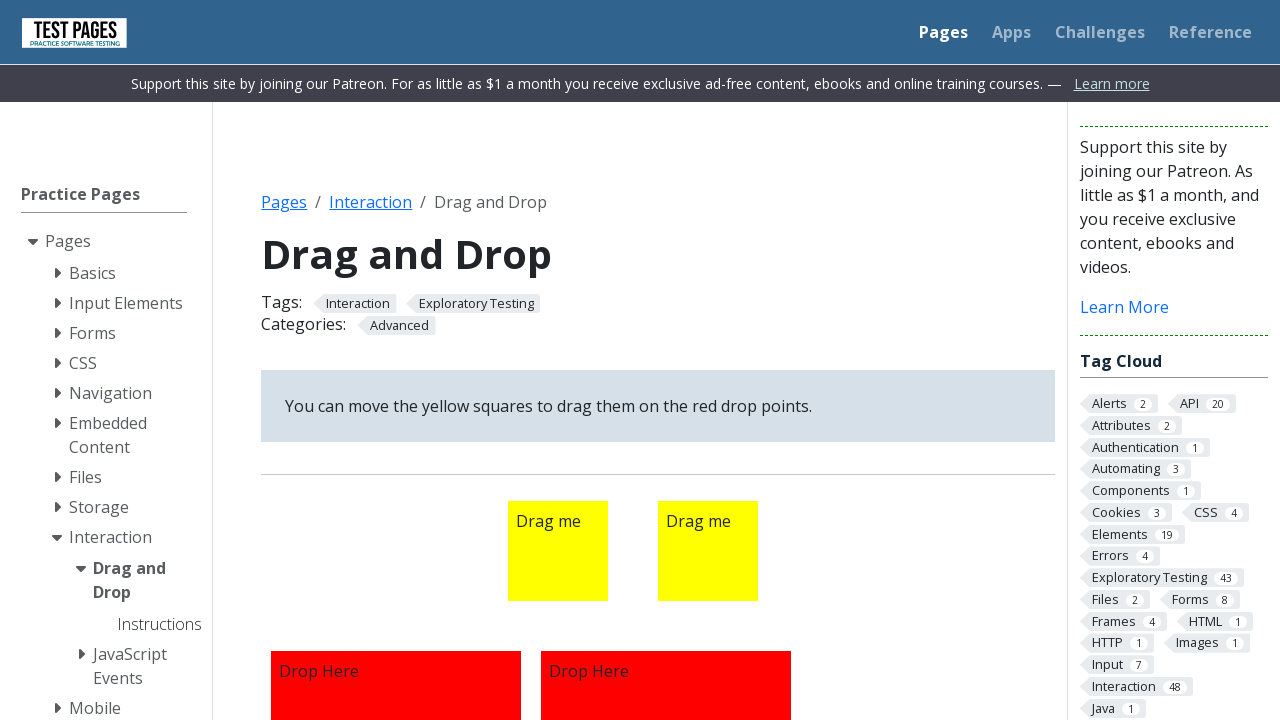

Dragged element from #draggable1 to #droppable1 at (396, 595)
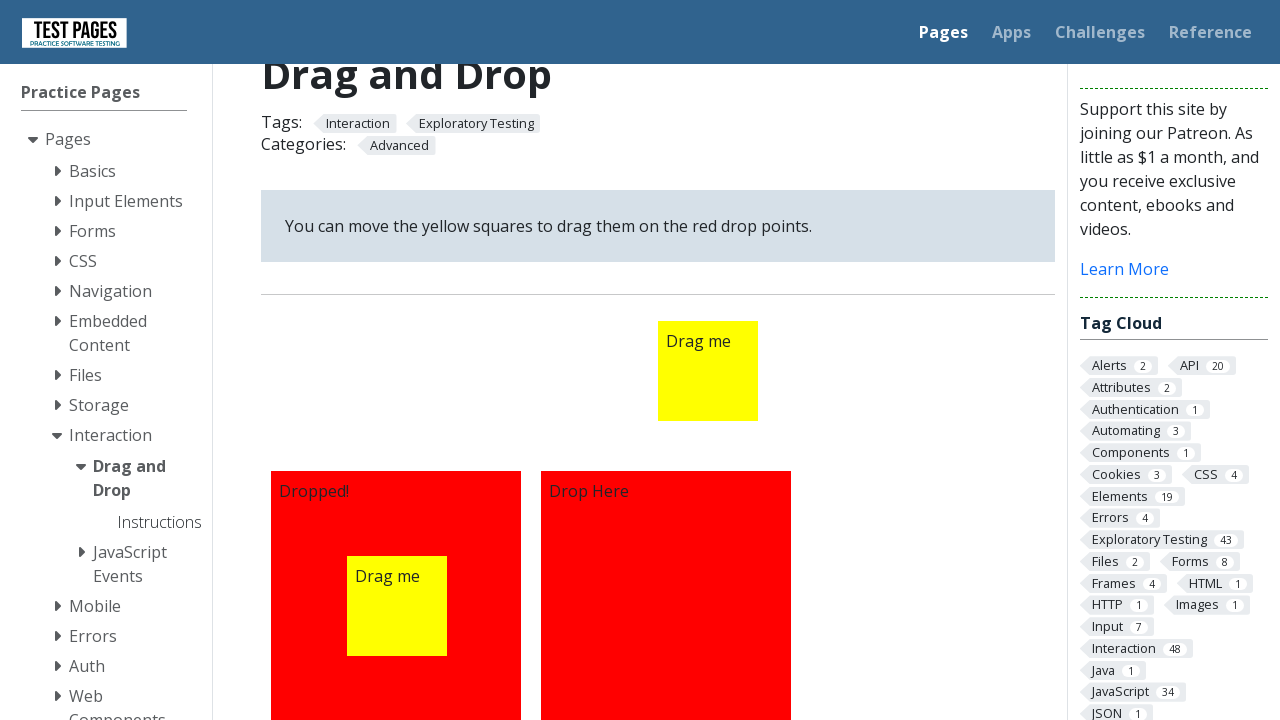

Verified 'Dropped!' text appears in destination element
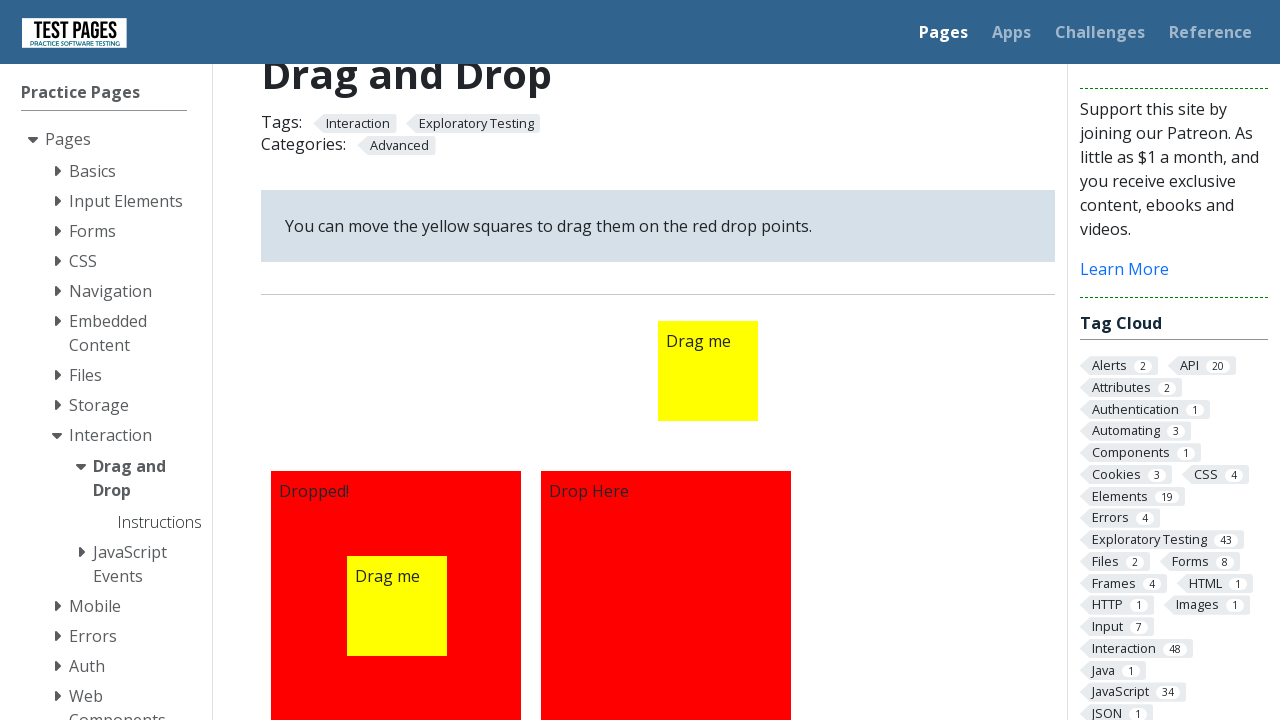

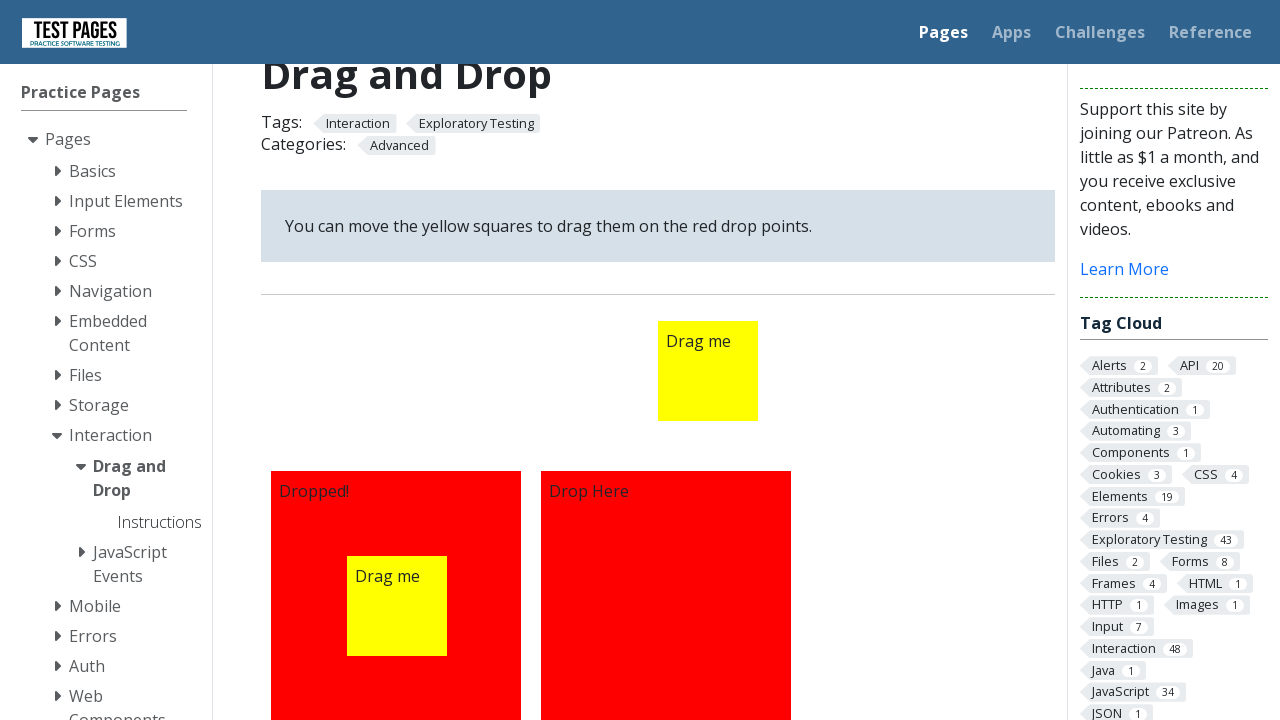